Tests popup form functionality by clicking a launcher button, filling in credentials in the popup, and submitting the form

Starting URL: https://training-support.net/webelements/popups

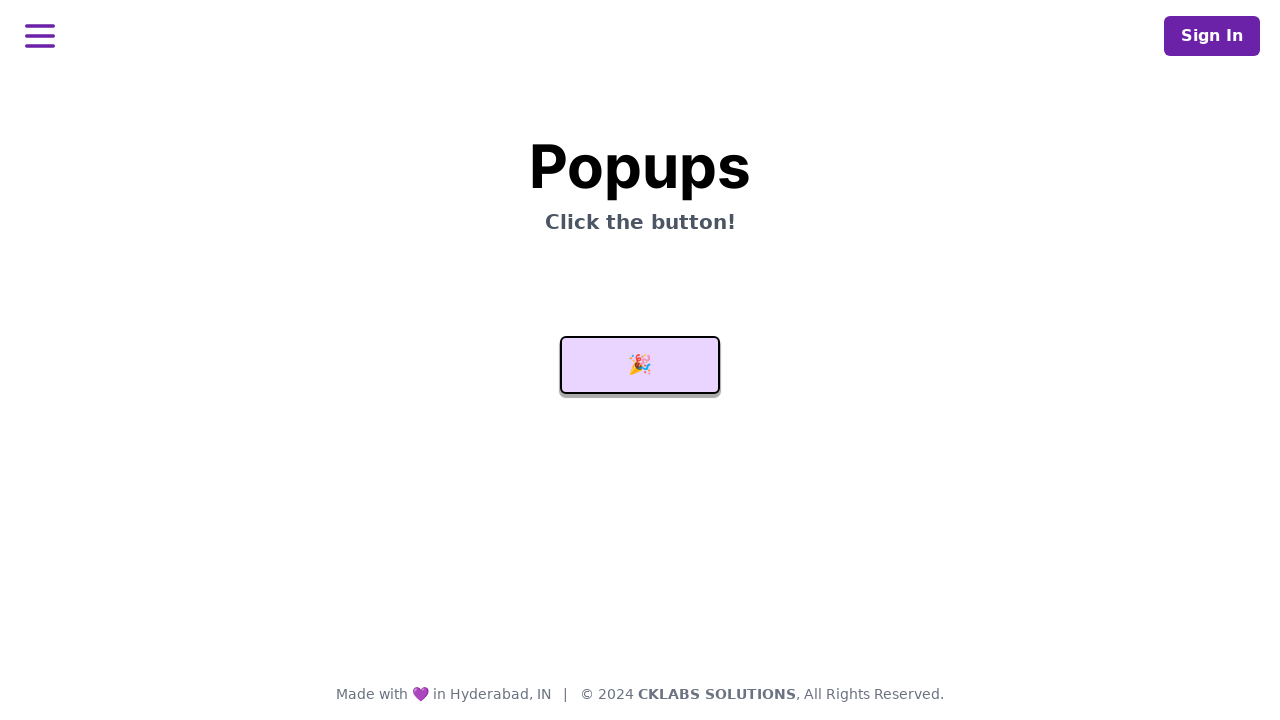

Clicked launcher button to open popup form at (640, 365) on #launcher
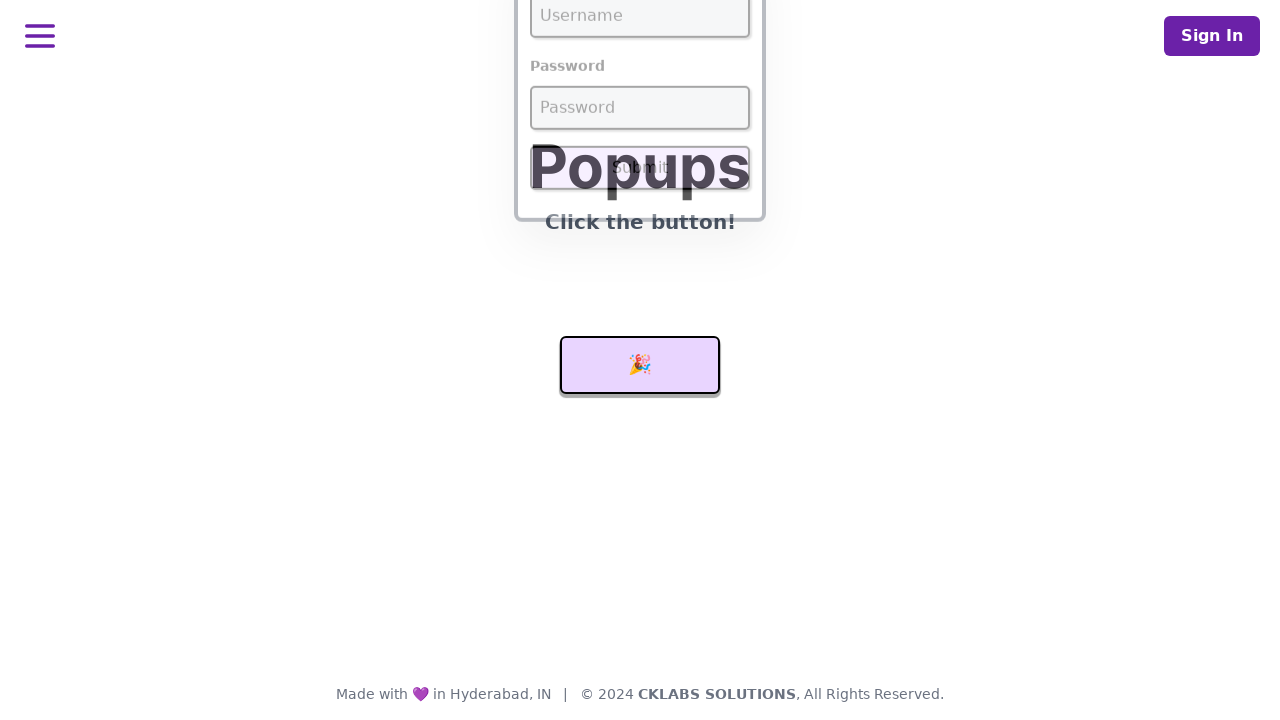

Username field became visible in popup
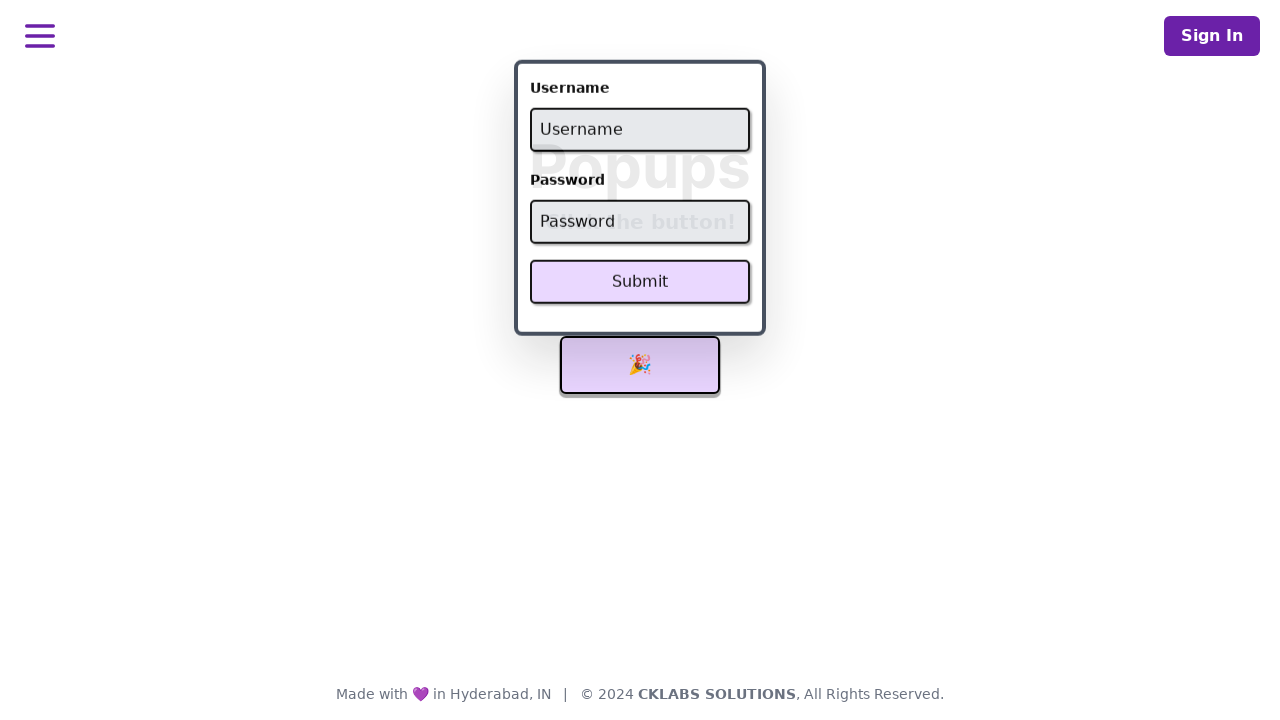

Filled username field with 'admin' on #username
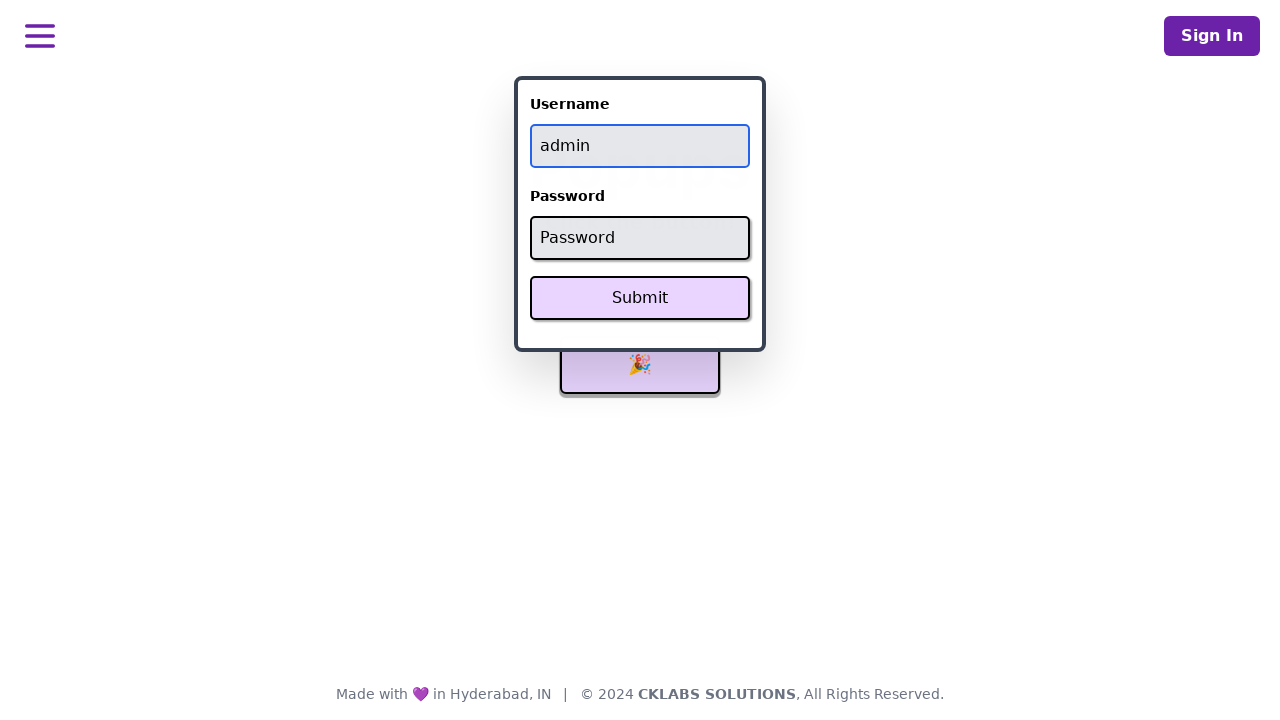

Filled password field with 'password' on #password
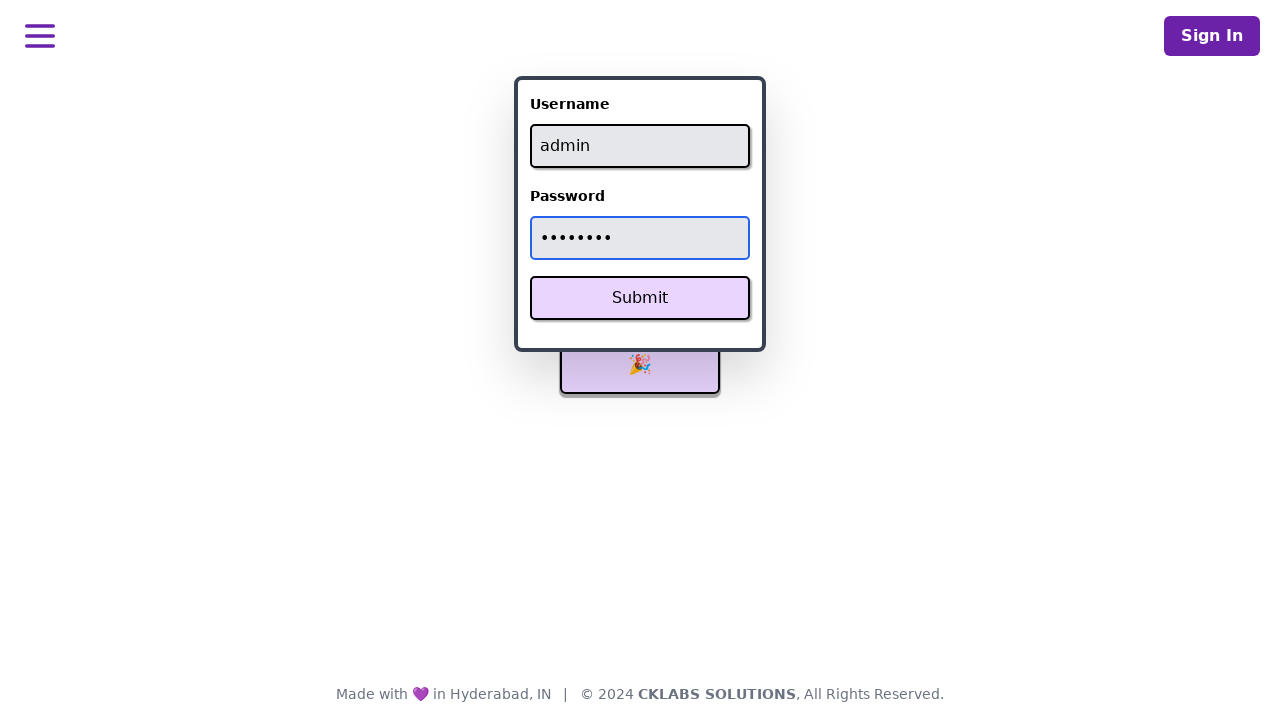

Clicked Submit button to submit popup form at (640, 298) on button:has-text('Submit')
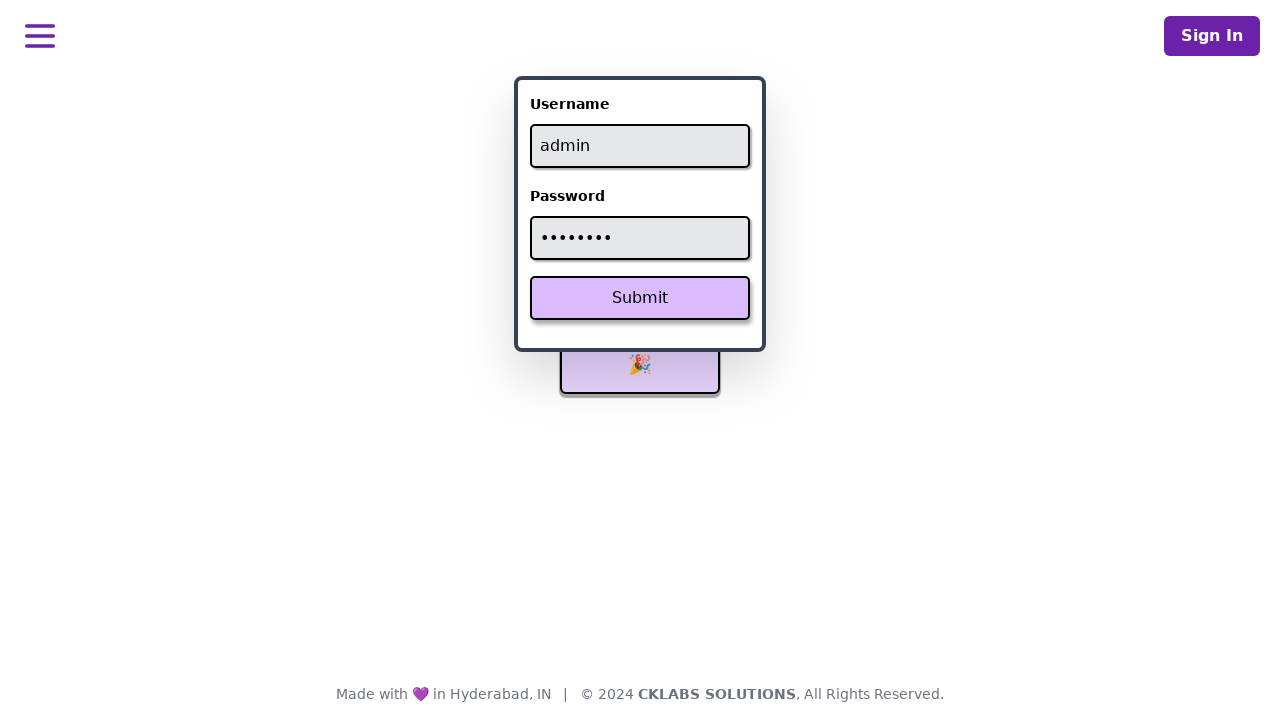

Success message heading became visible after form submission
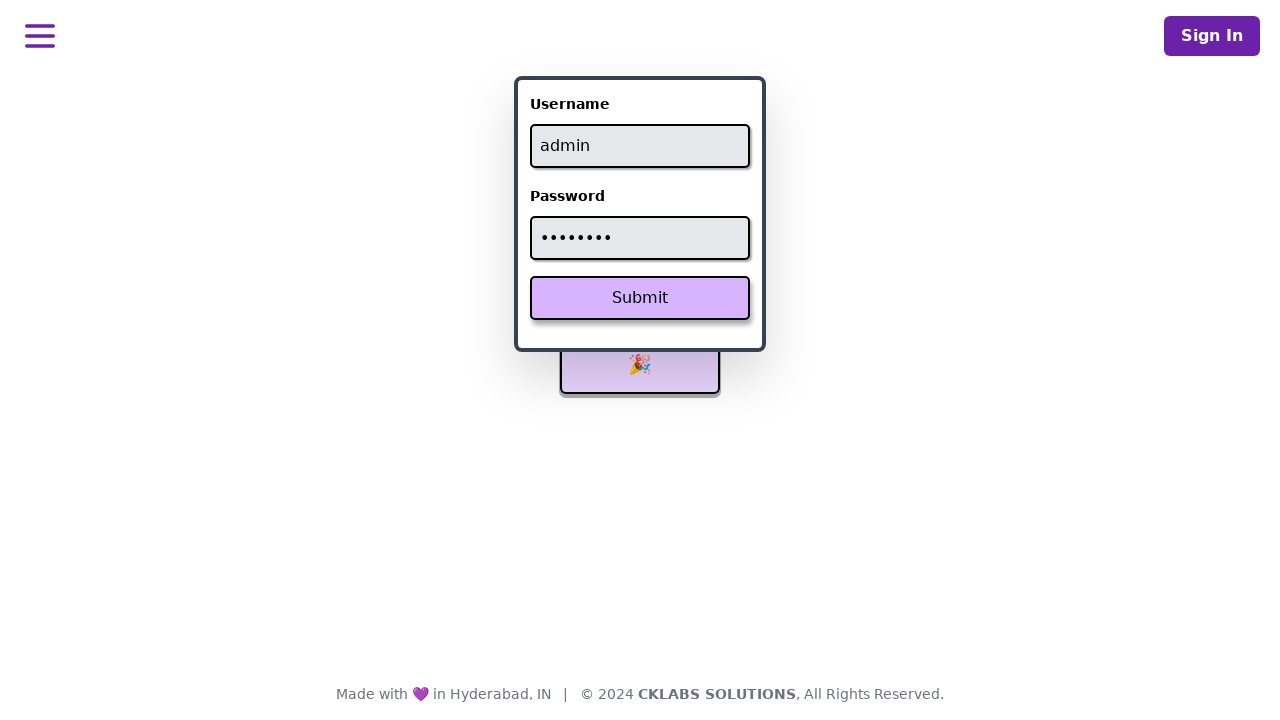

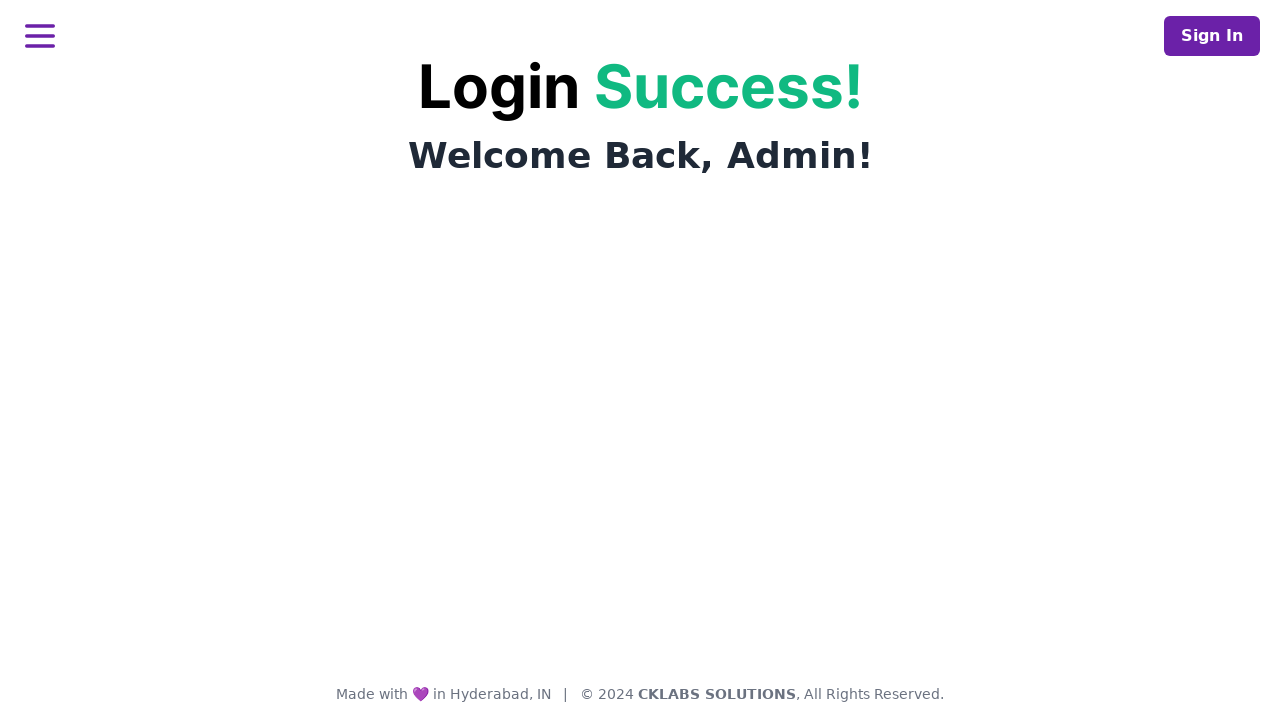